Navigates to ZeroBank login page and verifies that the header text displays "Log in to ZeroBank"

Starting URL: http://zero.webappsecurity.com/login.html

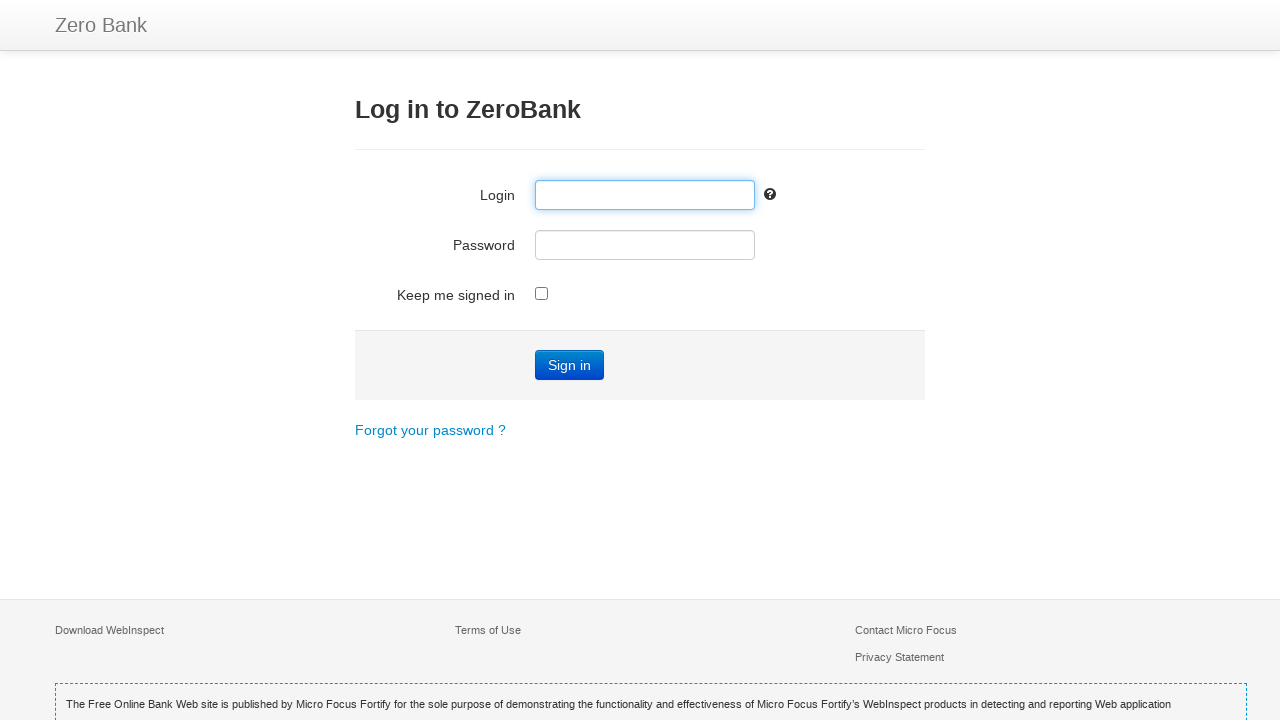

Navigated to ZeroBank login page
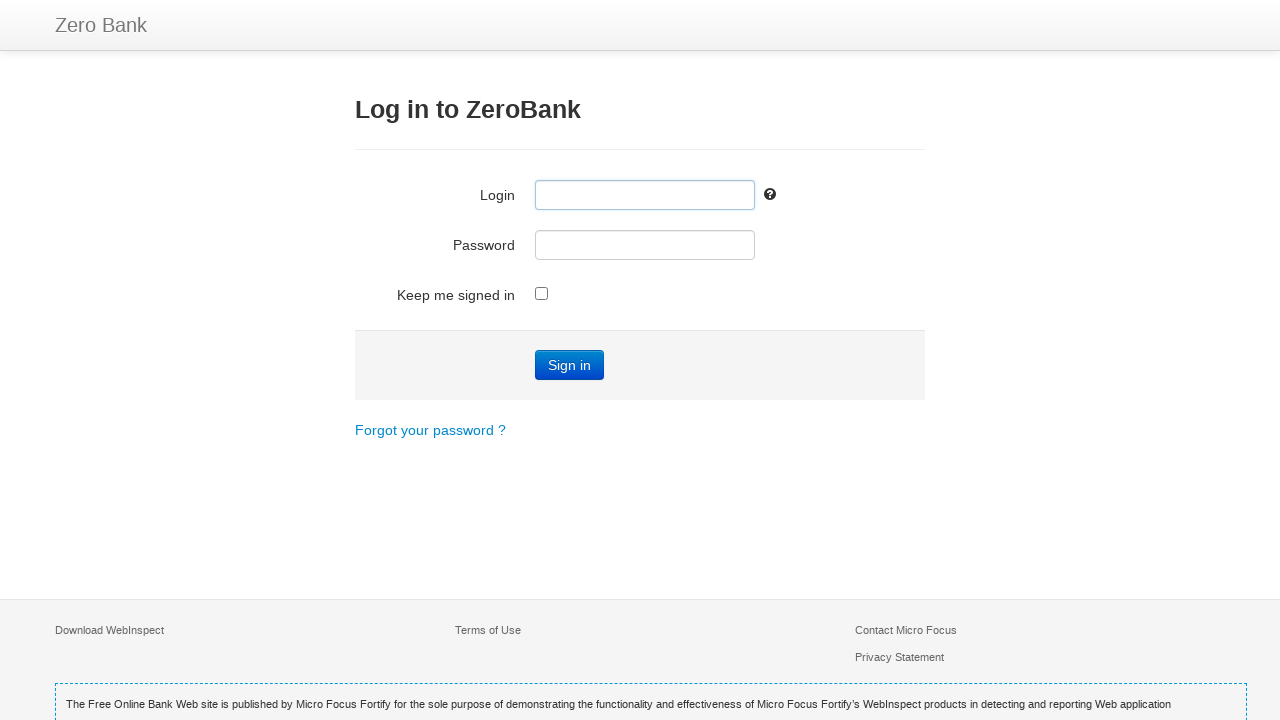

Located header element (h3 tag)
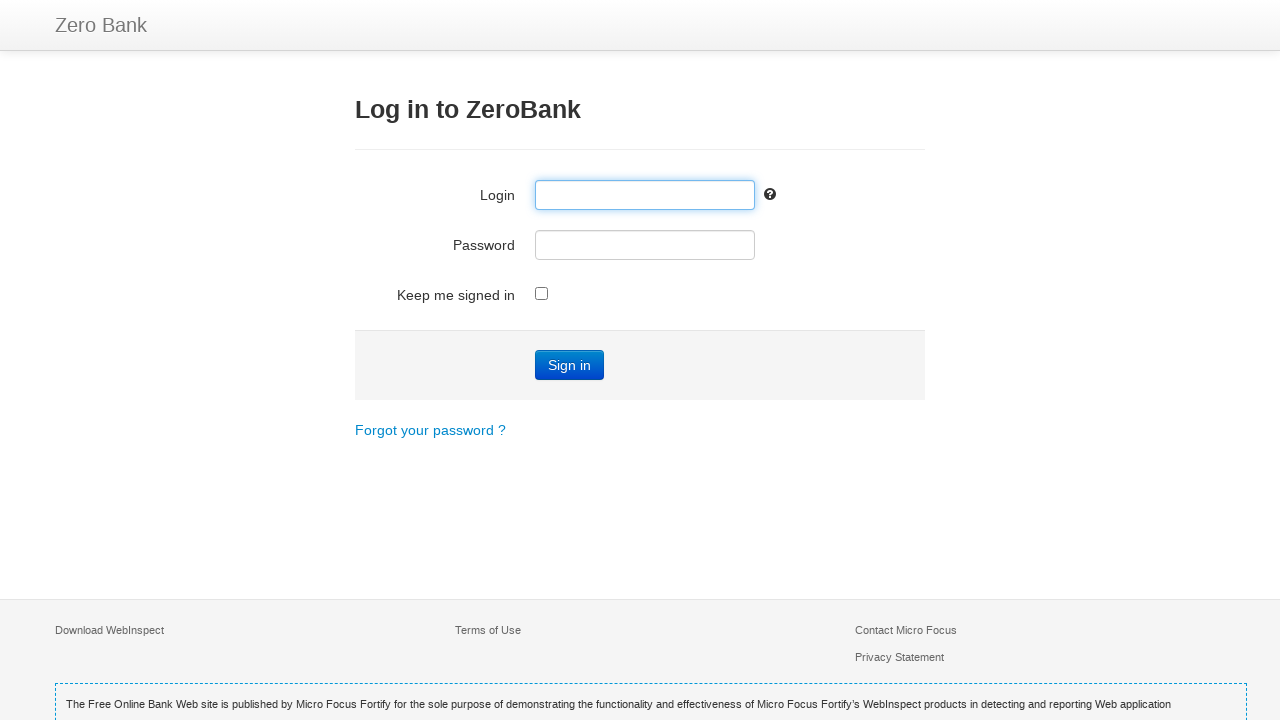

Retrieved header text content
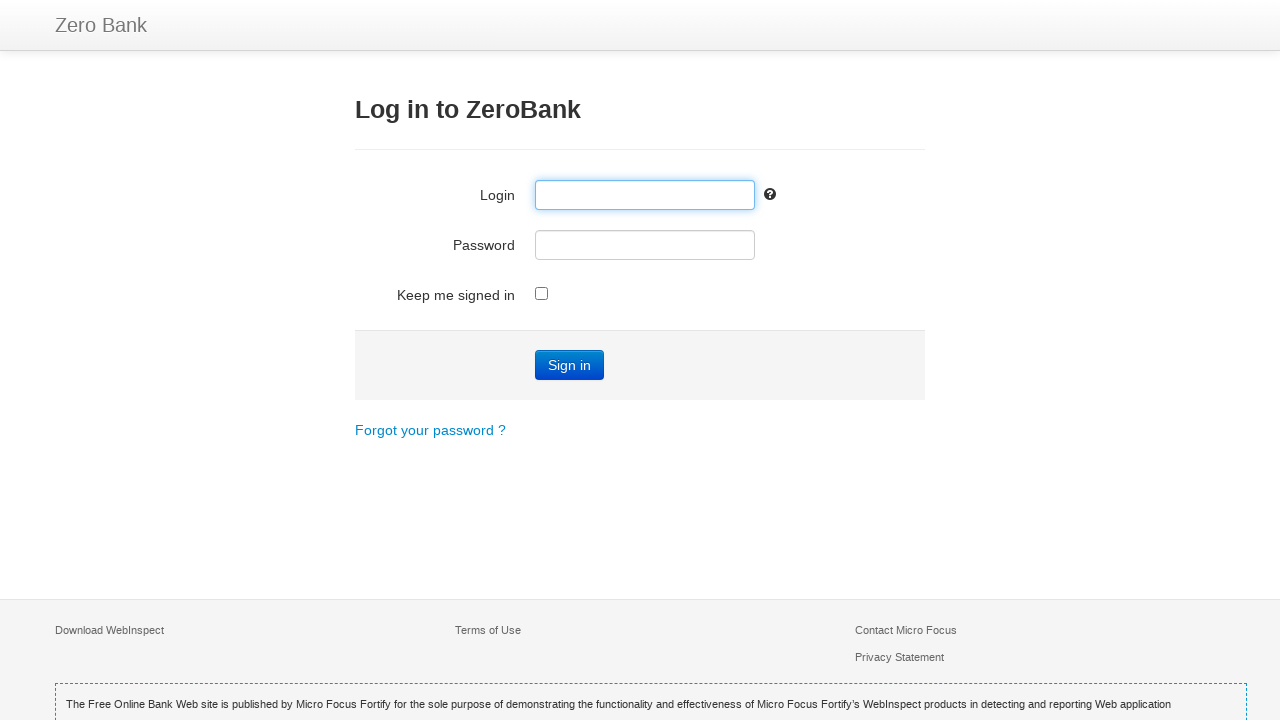

Verified header text displays 'Log in to ZeroBank'
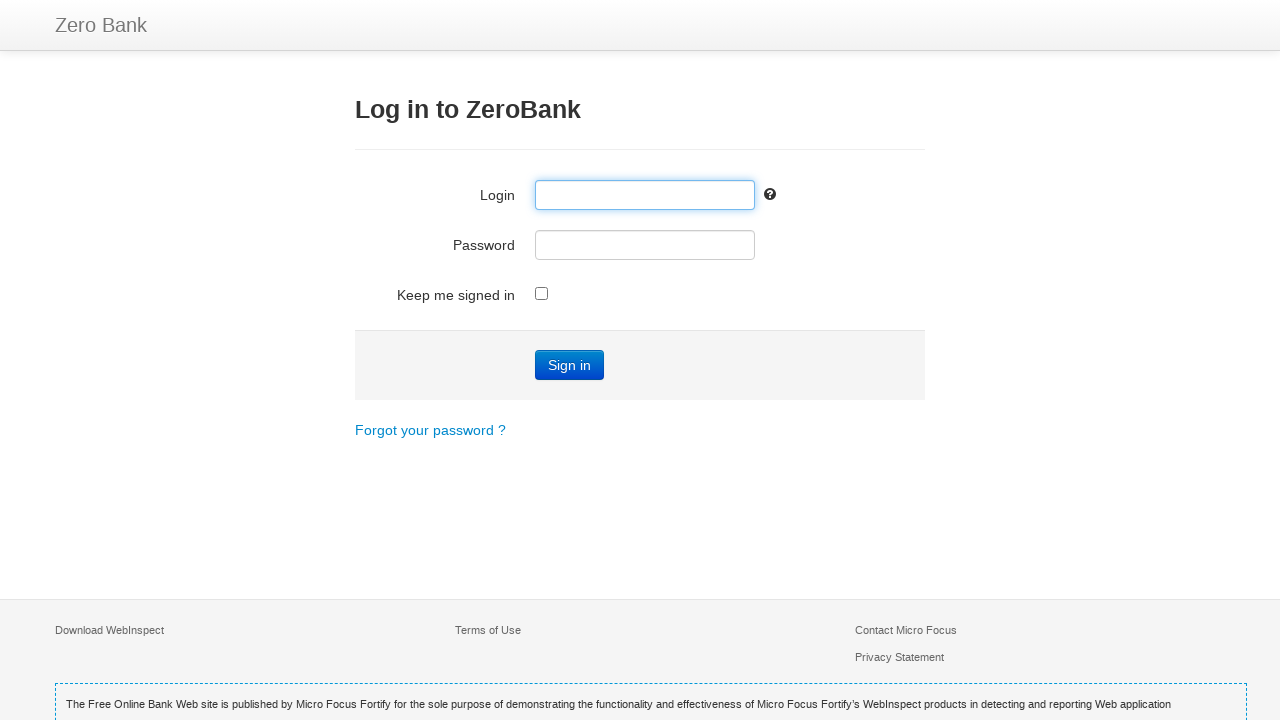

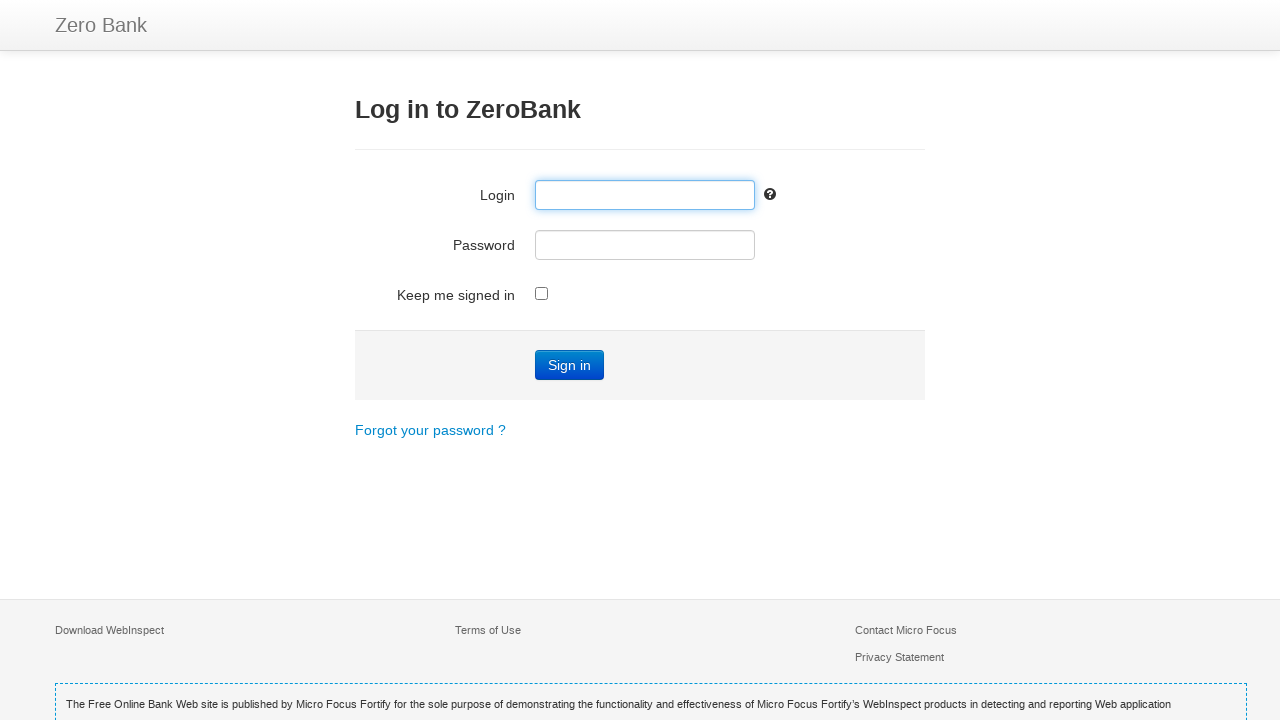